Tests right-click context menu functionality by performing a context click on a specific element

Starting URL: https://swisnl.github.io/jQuery-contextMenu/demo.html

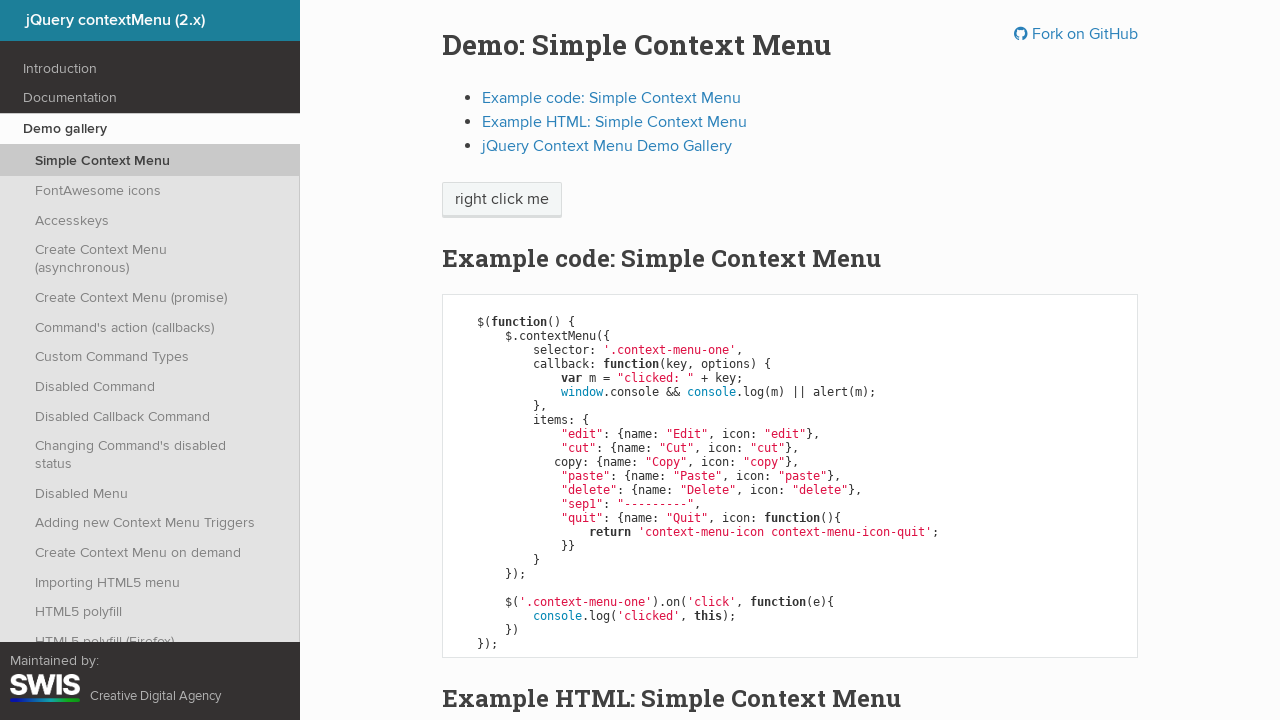

Located element with text 'right click me'
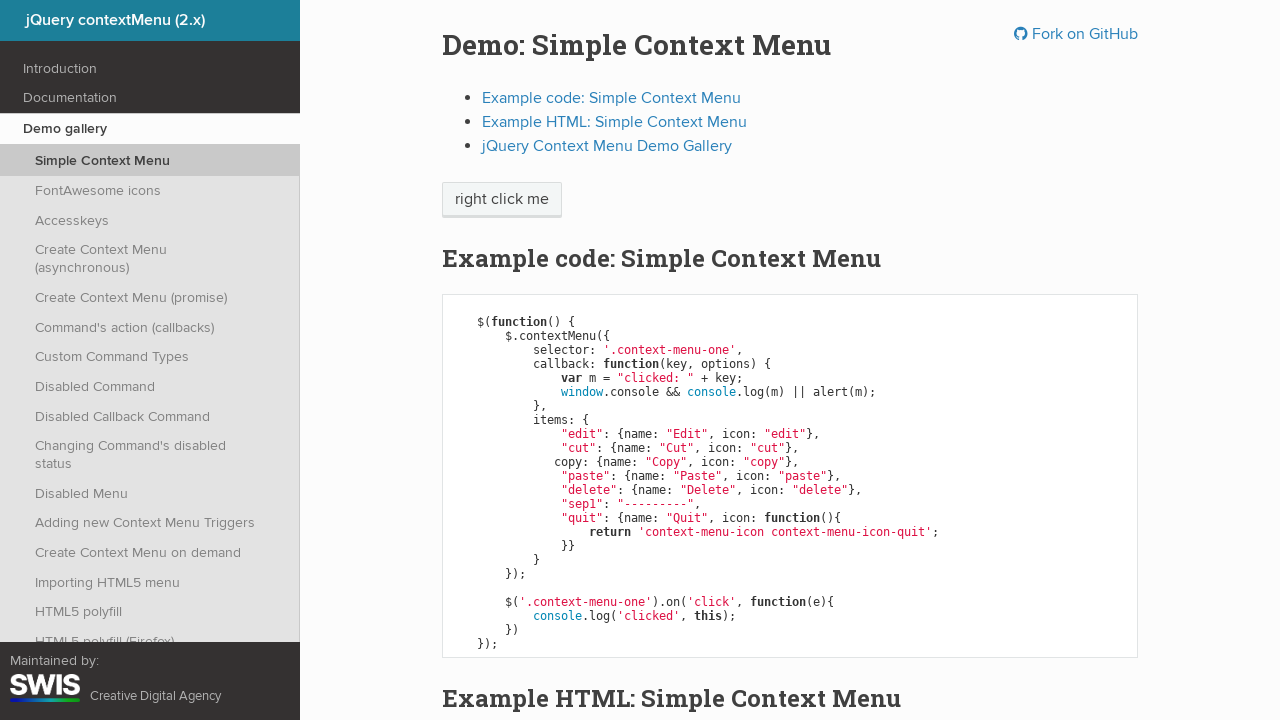

Performed right-click context menu on 'right click me' element at (502, 200) on text='right click me' >> nth=0
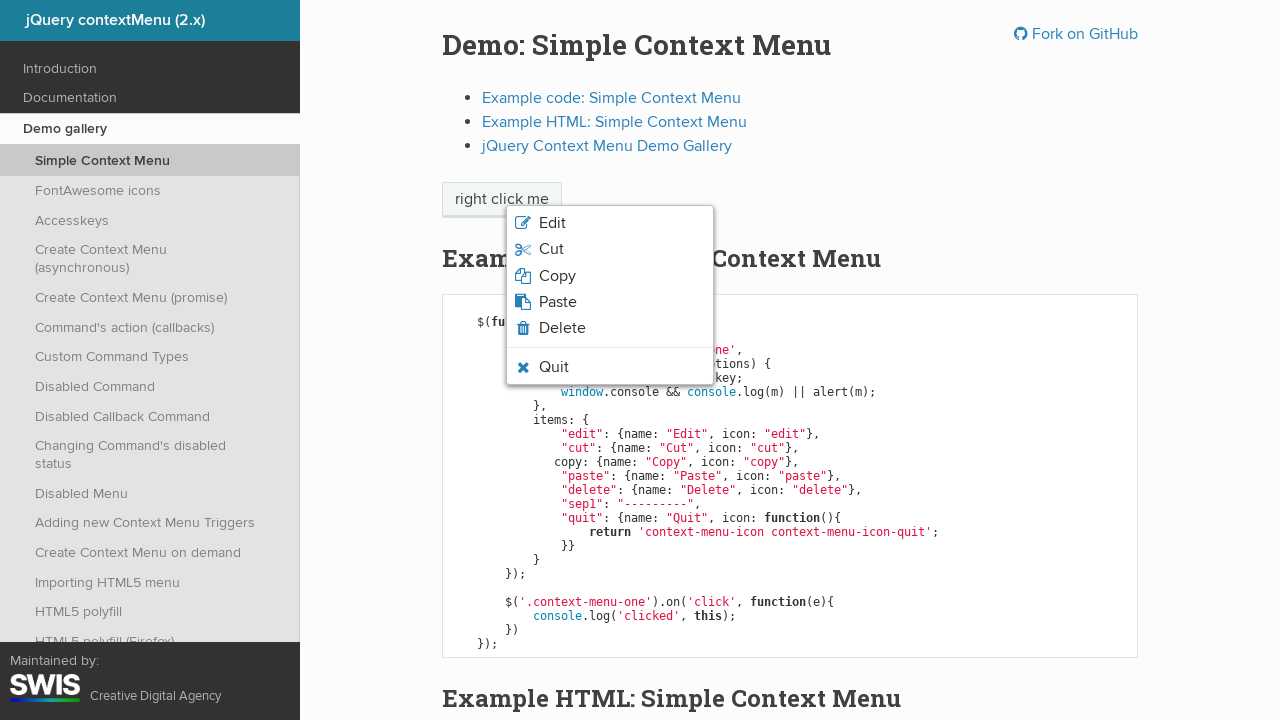

Waited 2 seconds for context menu to appear
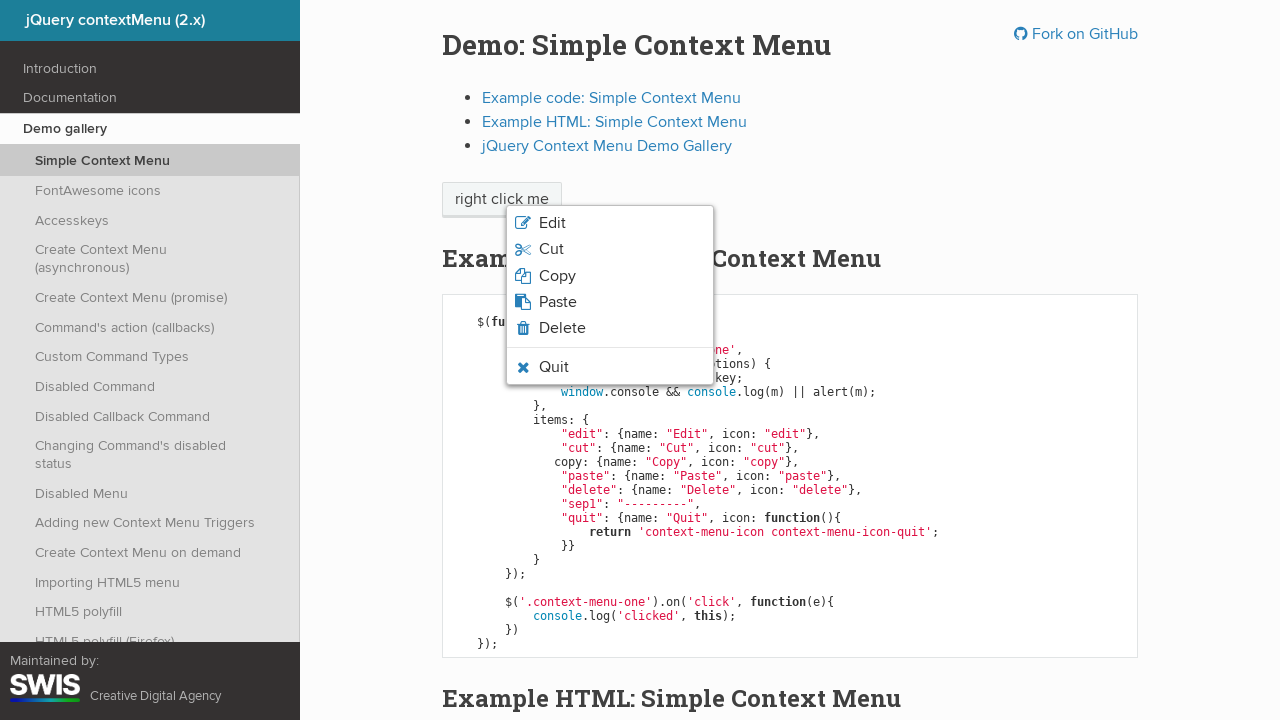

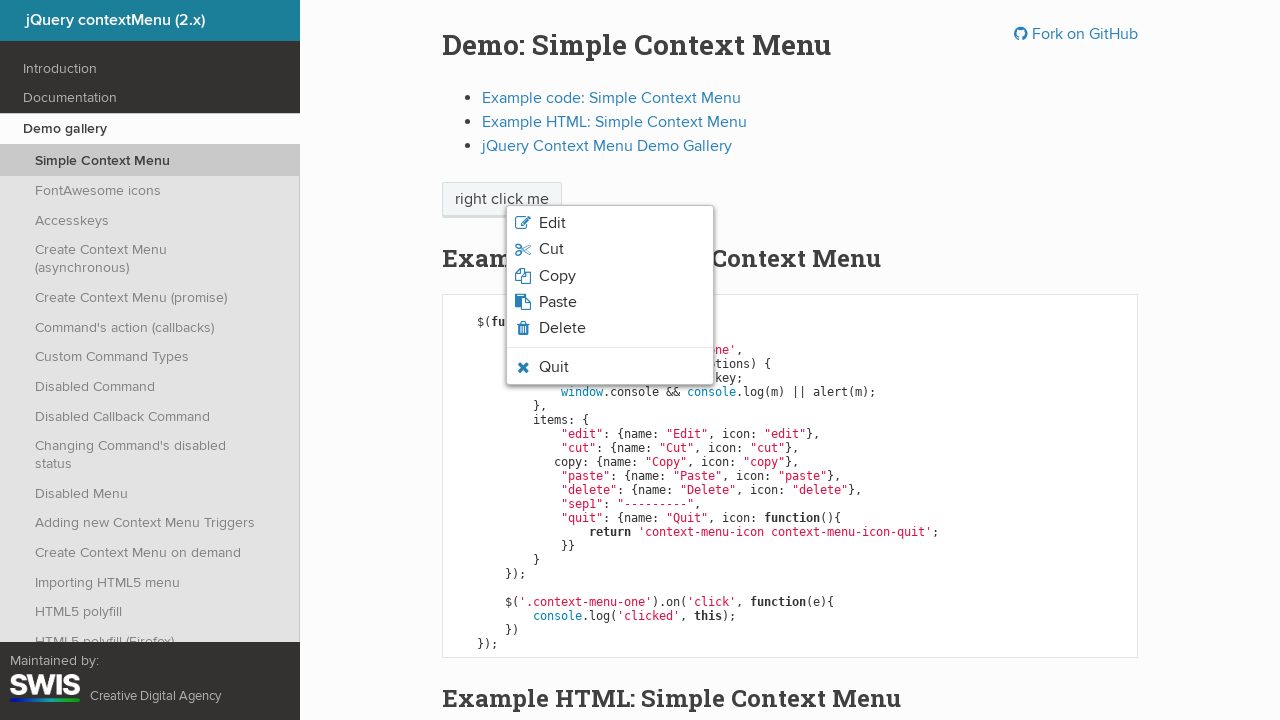